Tests jQuery Growl notification display by injecting jQuery and jQuery Growl libraries into the page, then triggering various notification messages (default, error, notice, warning) to demonstrate on-page debugging output.

Starting URL: http://the-internet.herokuapp.com

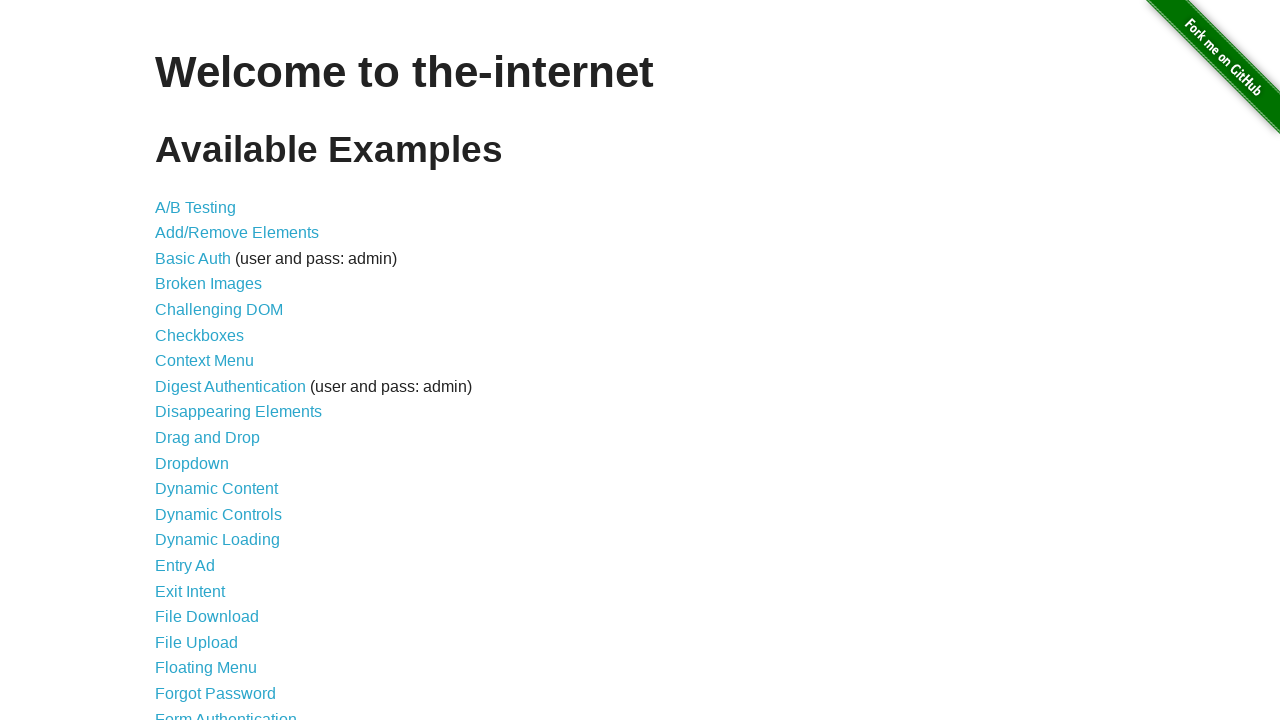

Injected jQuery library into page if not already present
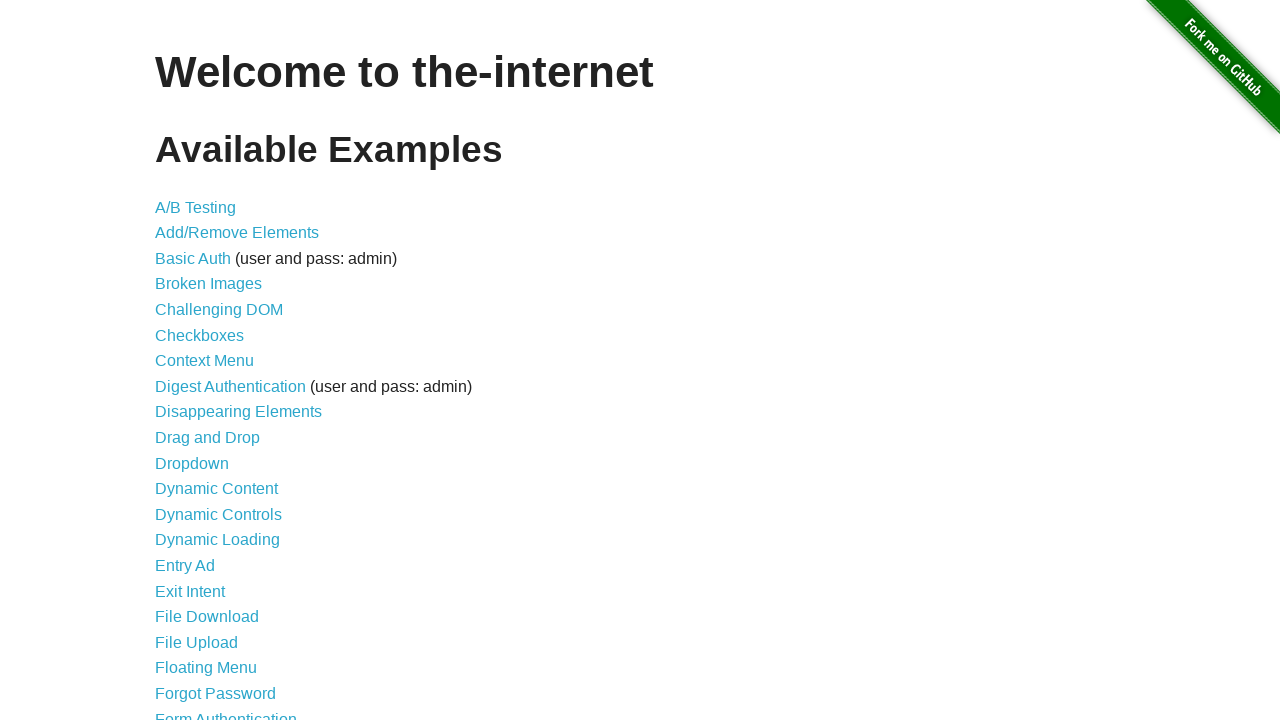

jQuery library loaded successfully
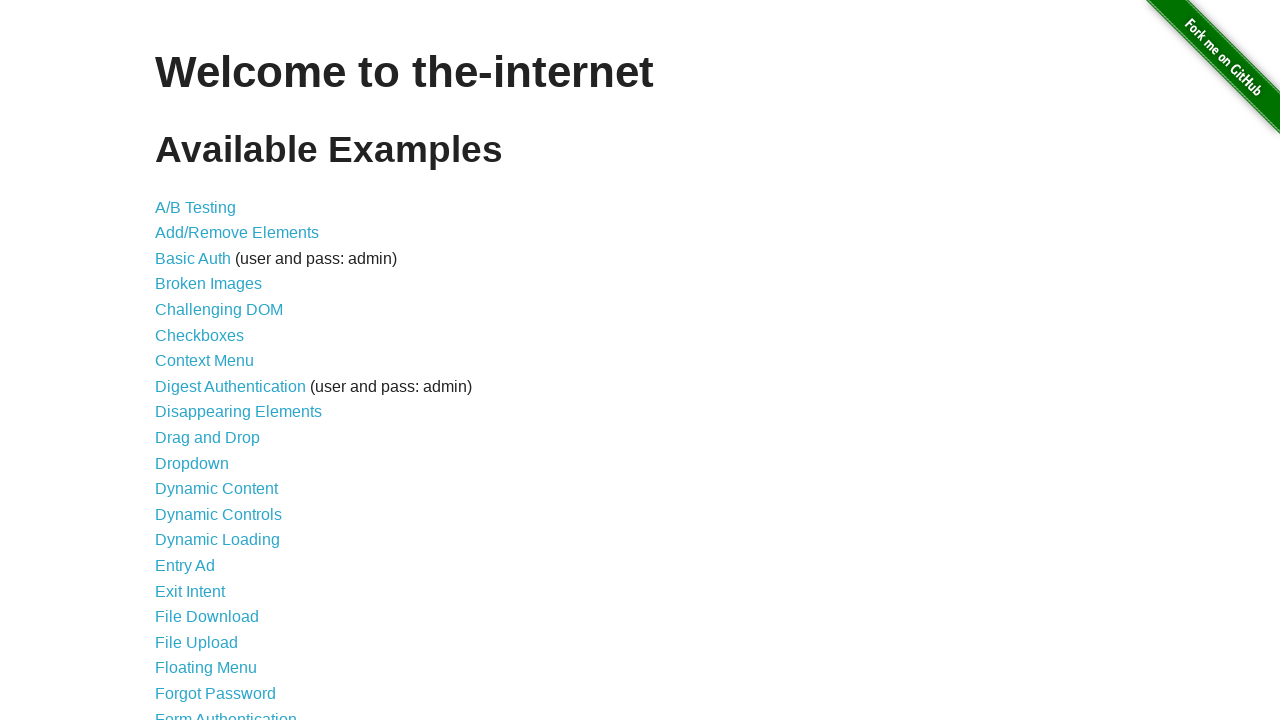

Injected jQuery Growl plugin script
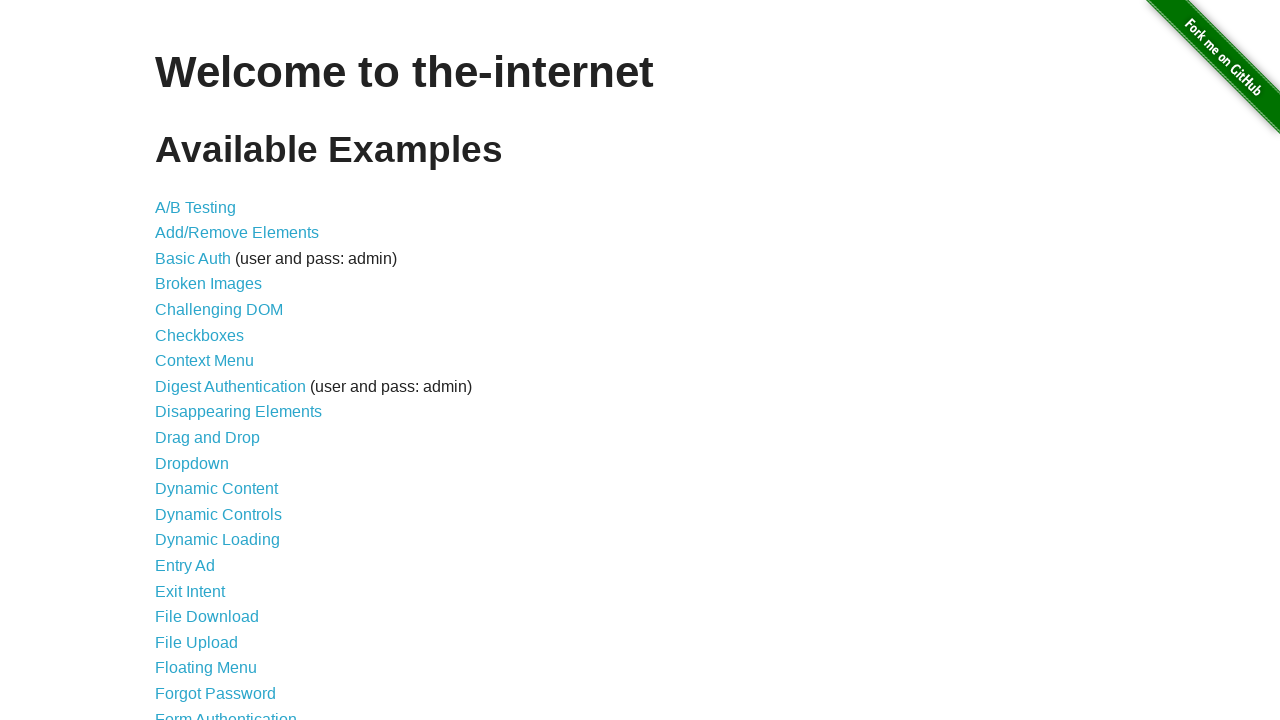

Injected jQuery Growl CSS stylesheet
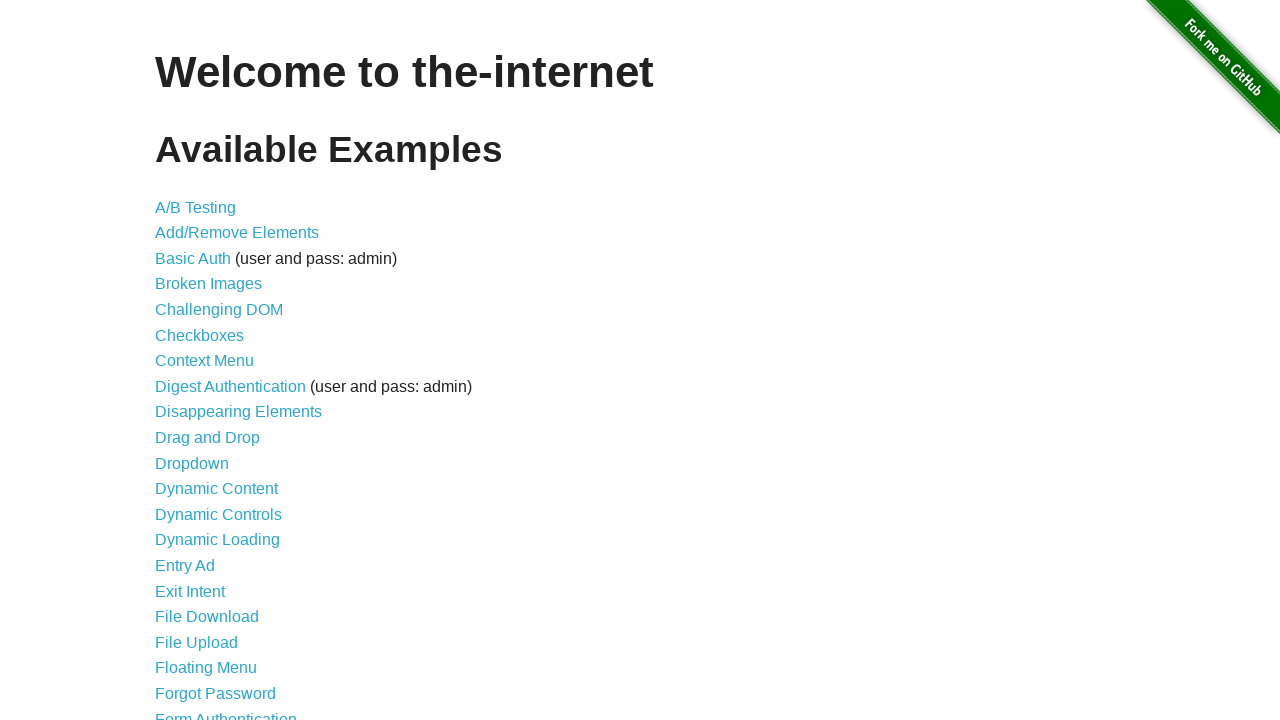

Waited for Growl plugin to be fully loaded and ready
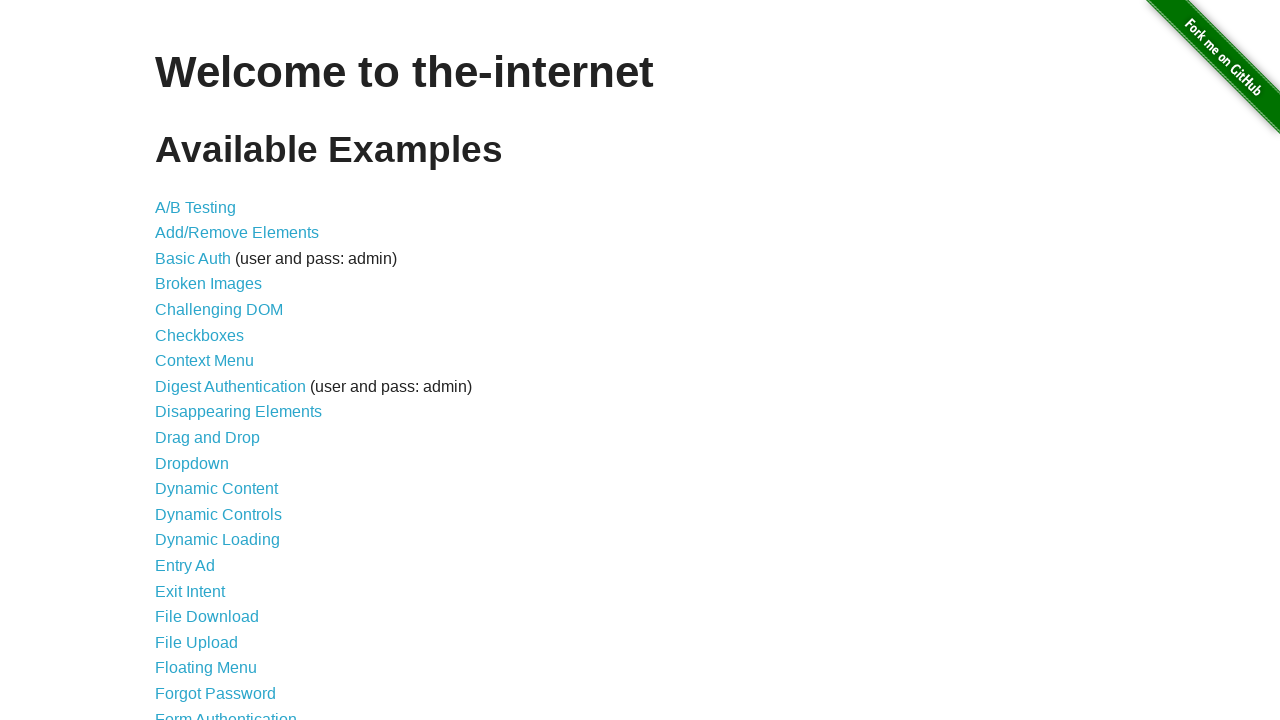

Displayed default Growl notification with title 'GET' and message '/'
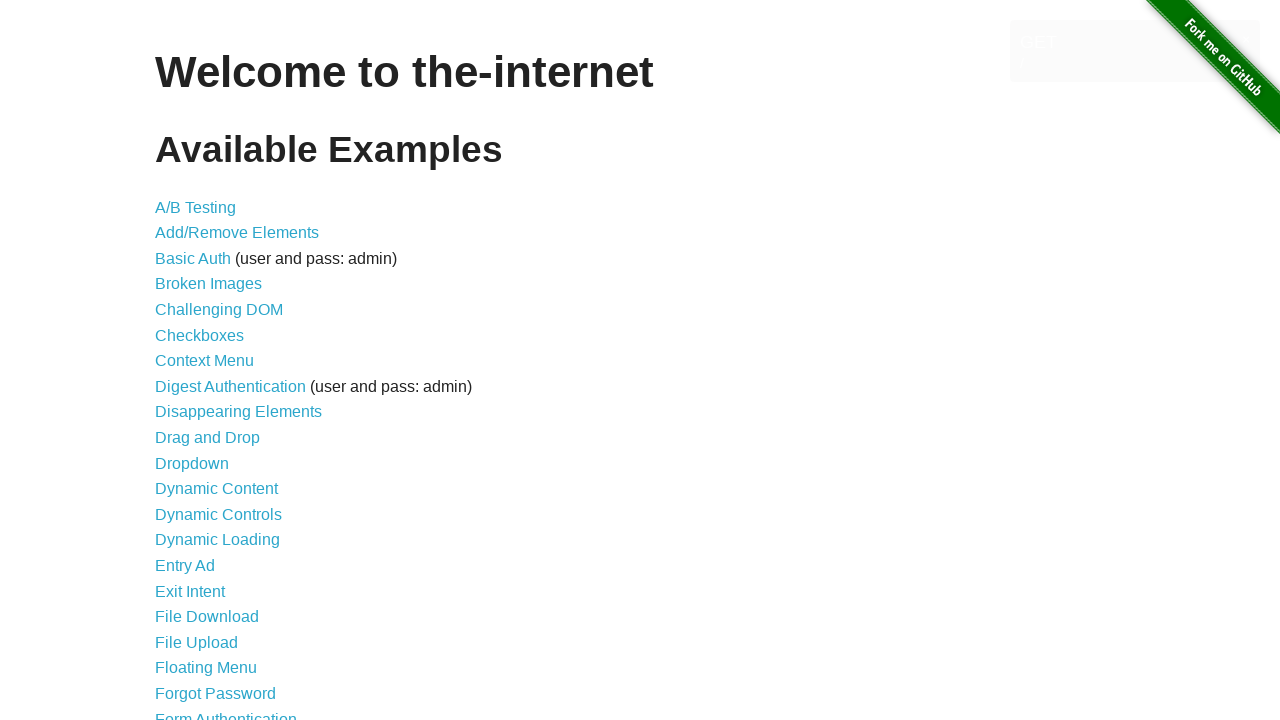

Displayed error Growl notification with title 'ERROR'
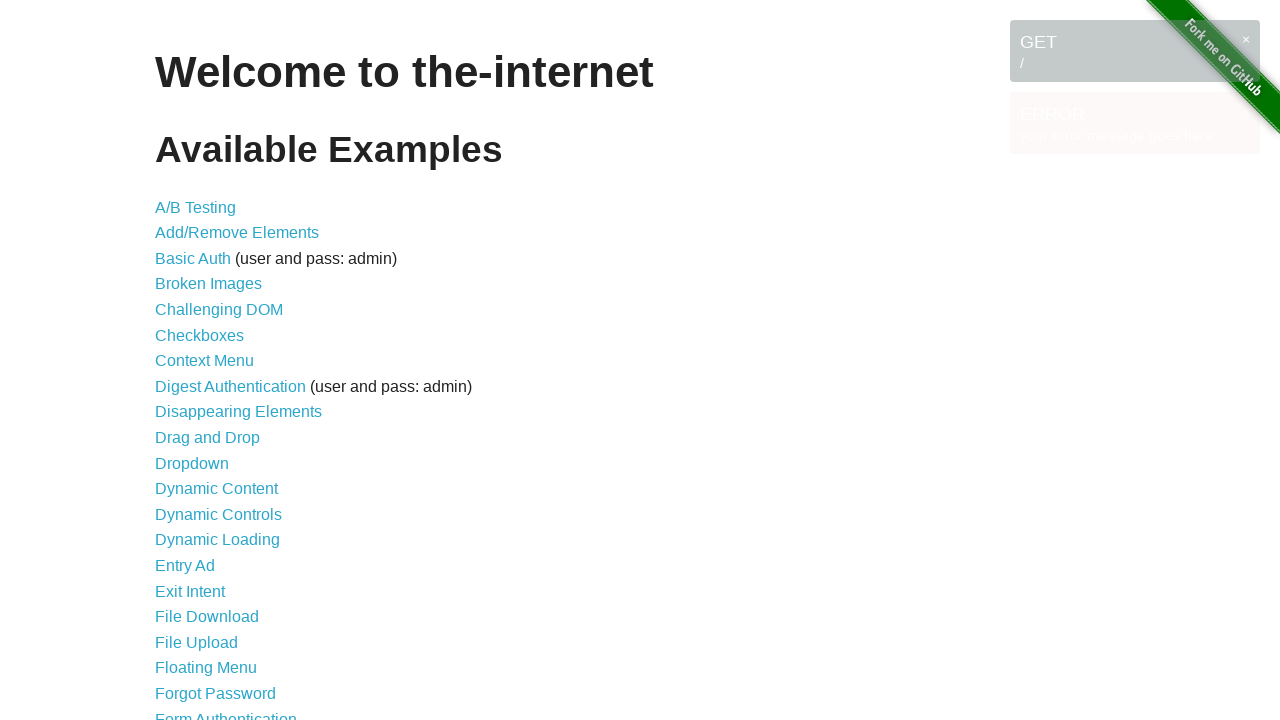

Displayed notice Growl notification with title 'Notice'
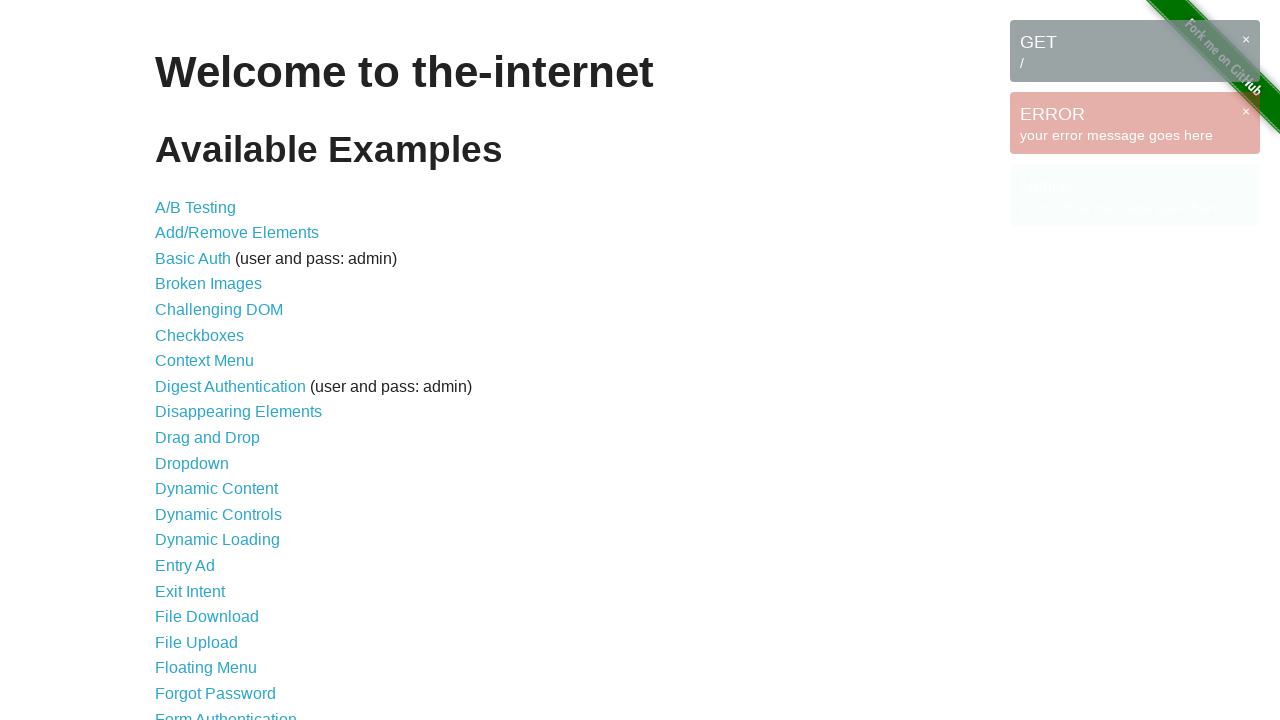

Displayed warning Growl notification with title 'Warning!'
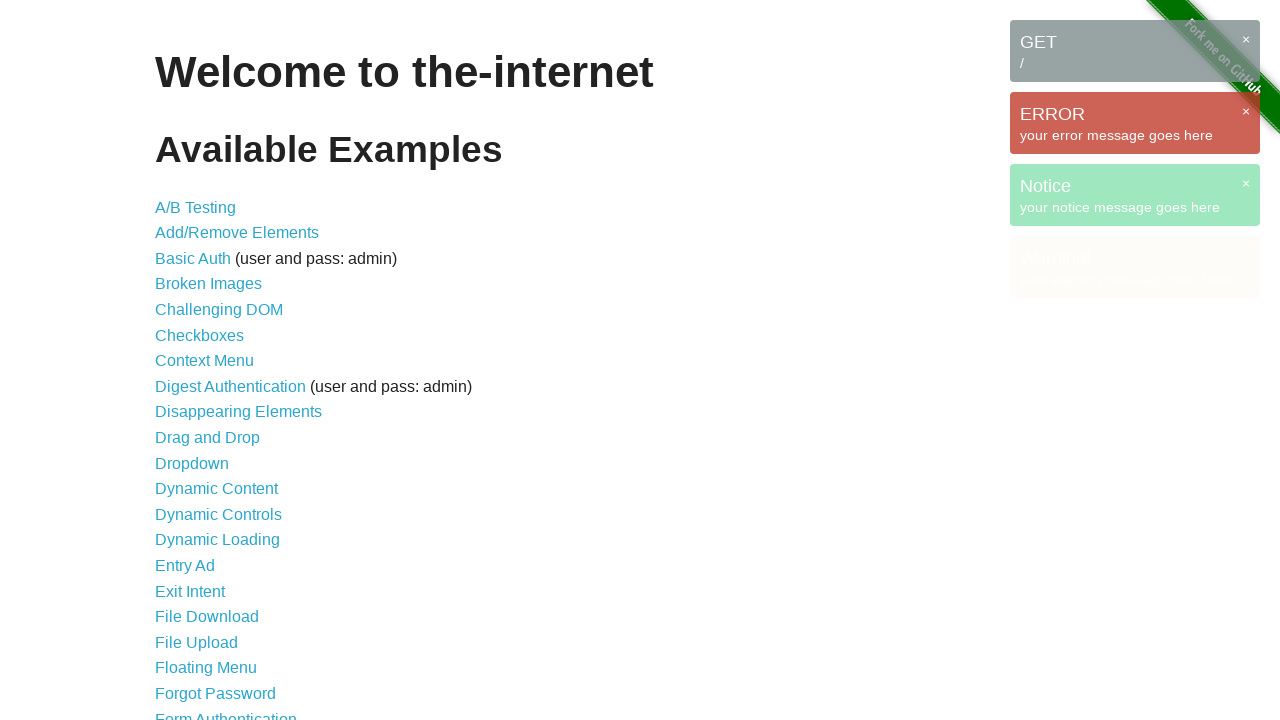

Waited for all Growl notifications to fully display
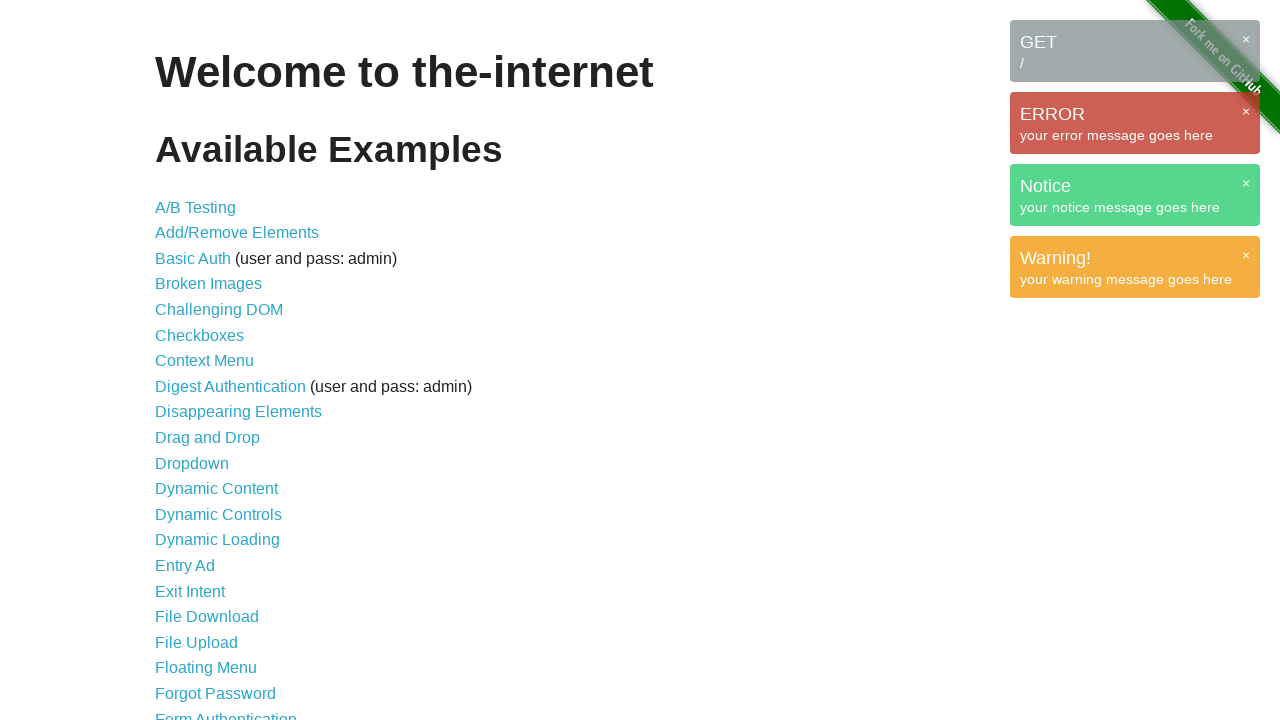

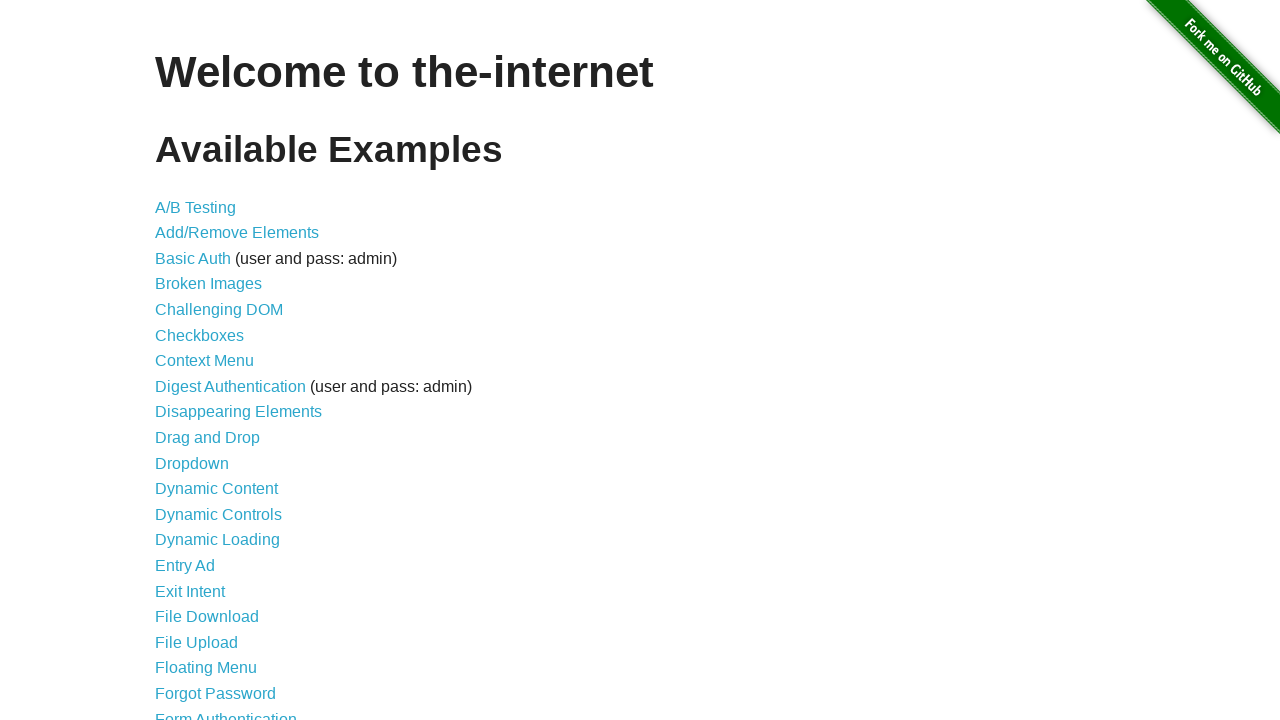